Locates and verifies the presence of an element containing text about IT specialties on the IT Step website

Starting URL: https://itstep.dp.ua/ru

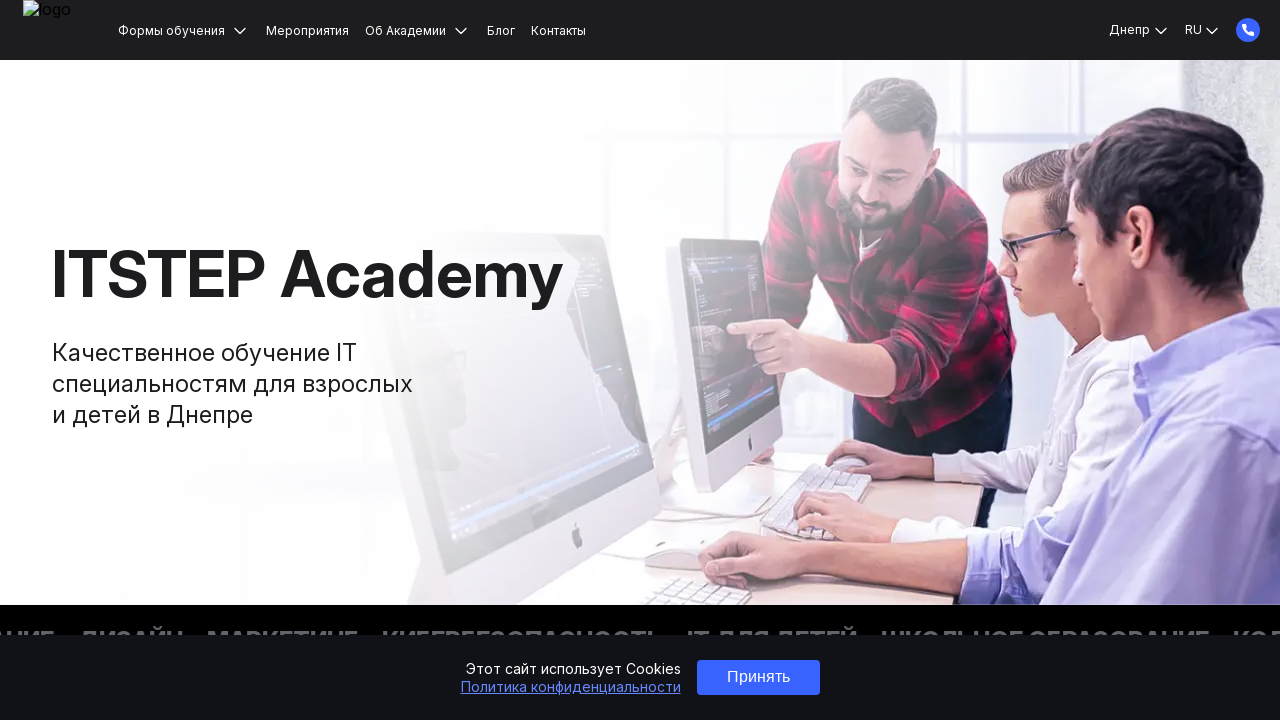

Waited for IT specialties heading element to load
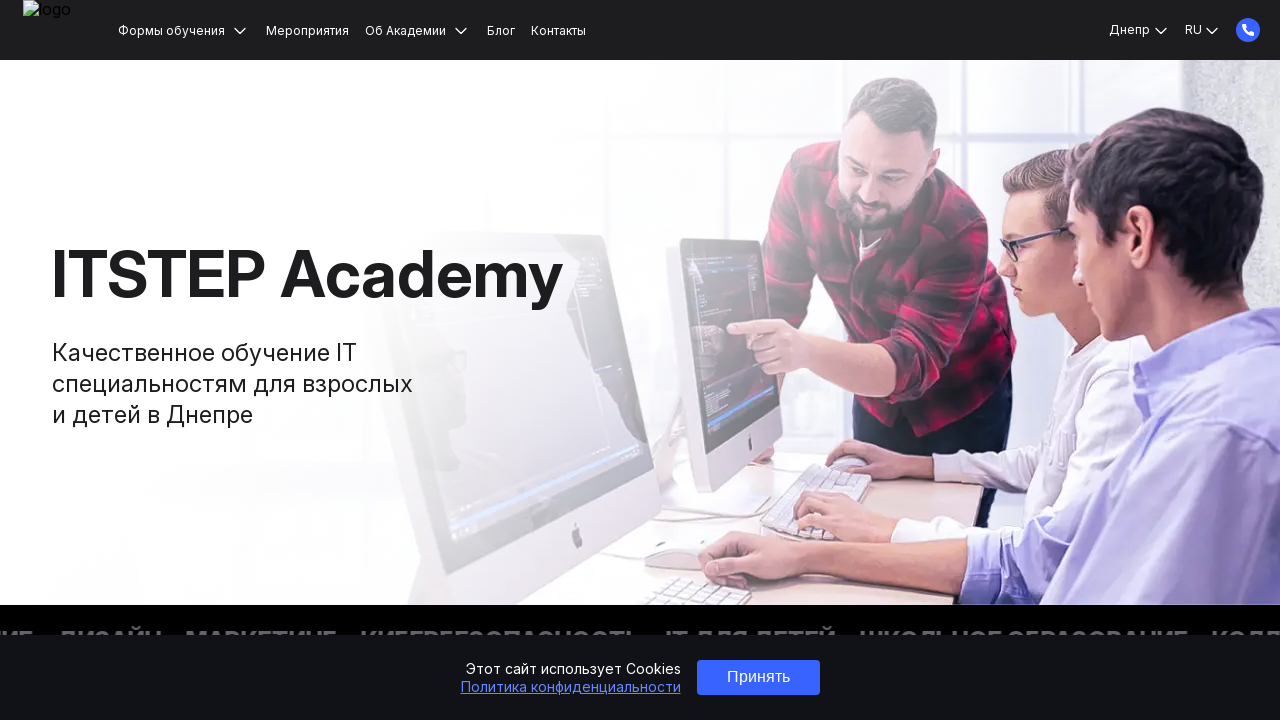

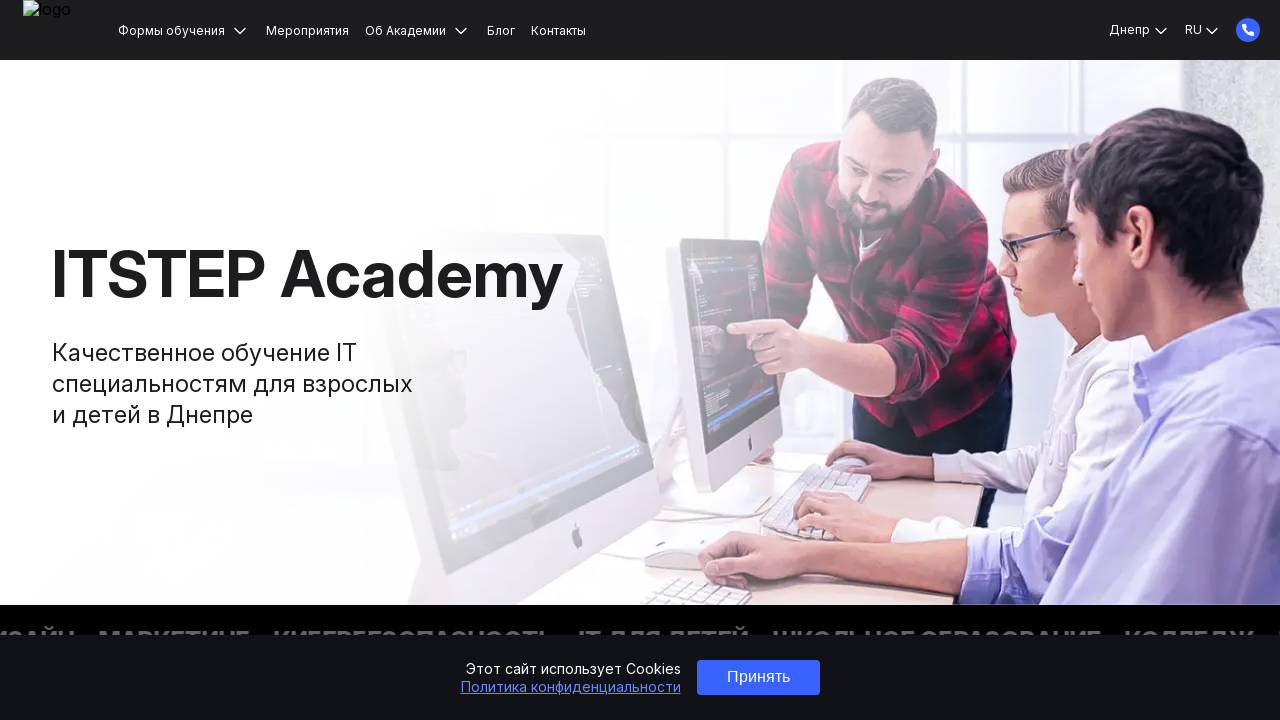